Finds a specific user in table by first name and clicks their checkbox

Starting URL: https://letcode.in/table

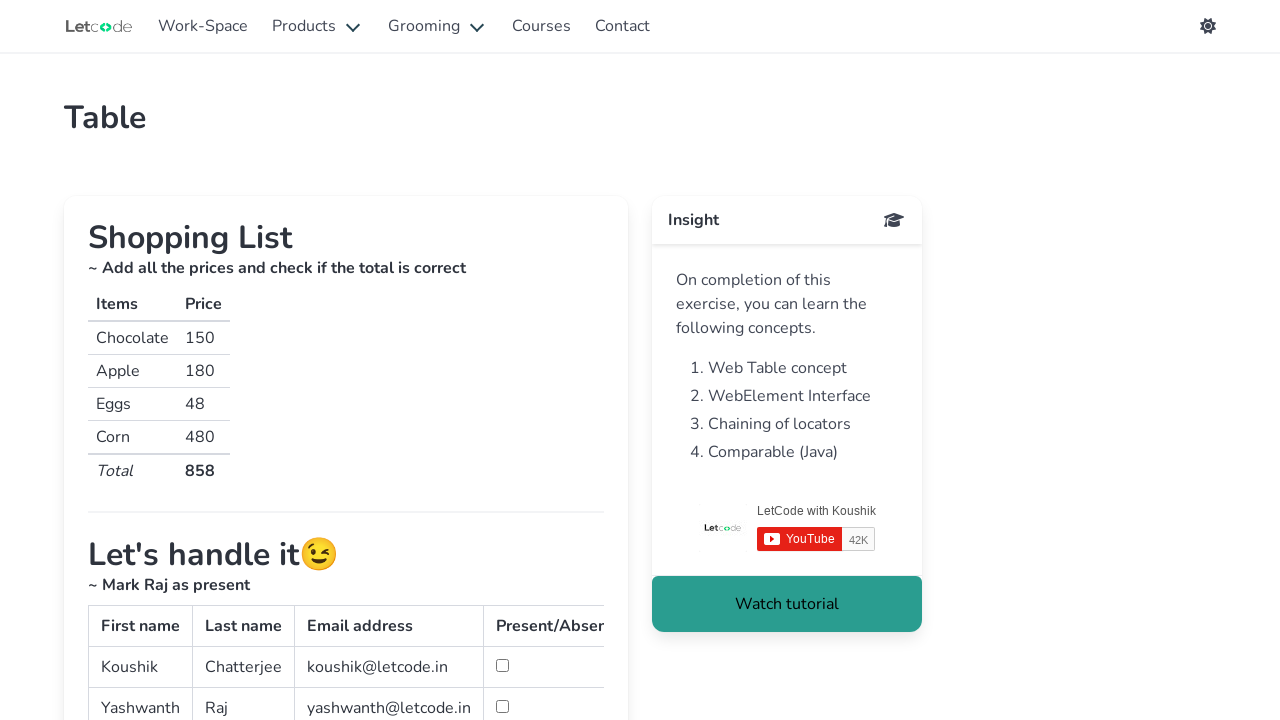

Waited for table to load
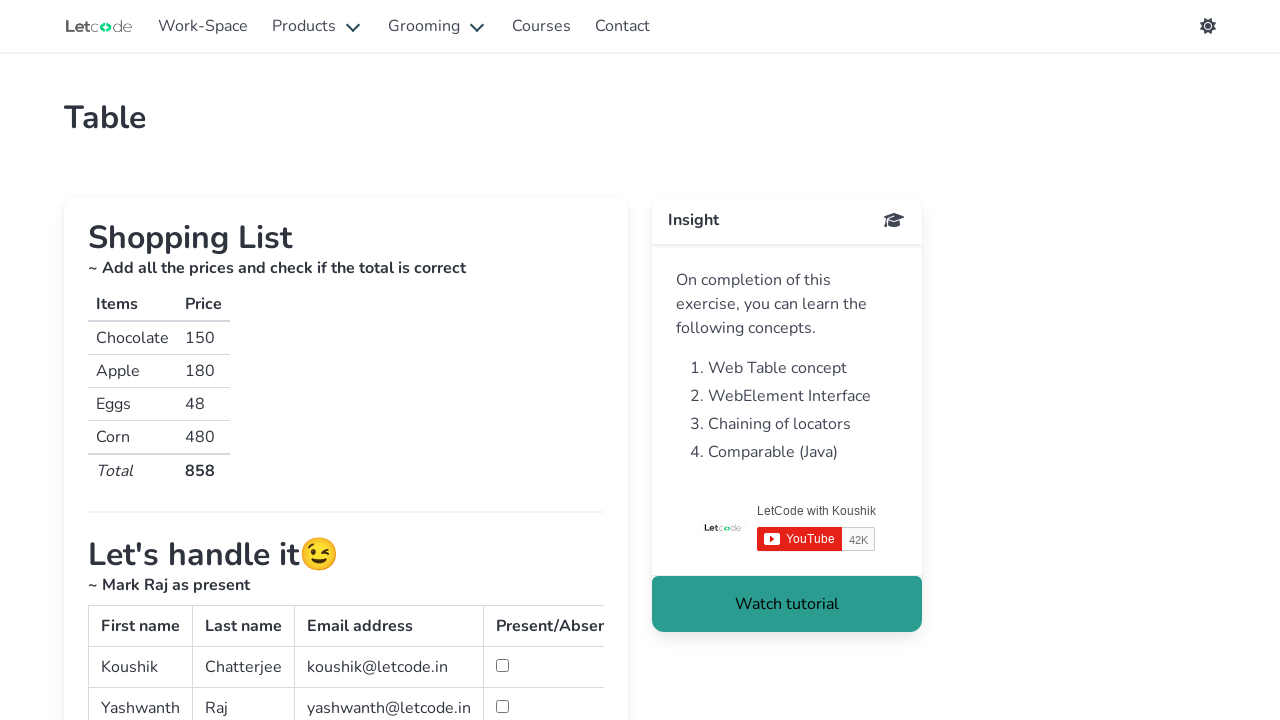

Retrieved all first name cells from table
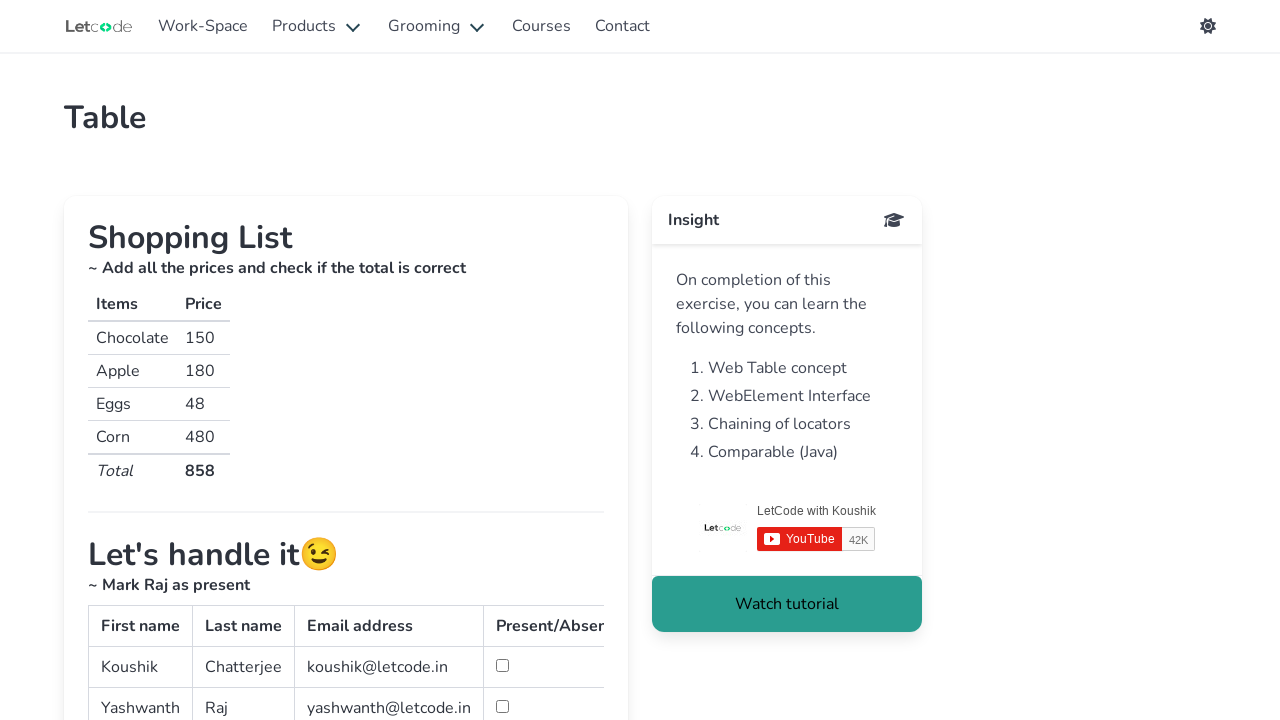

Checked first name text content: 'Koushik'
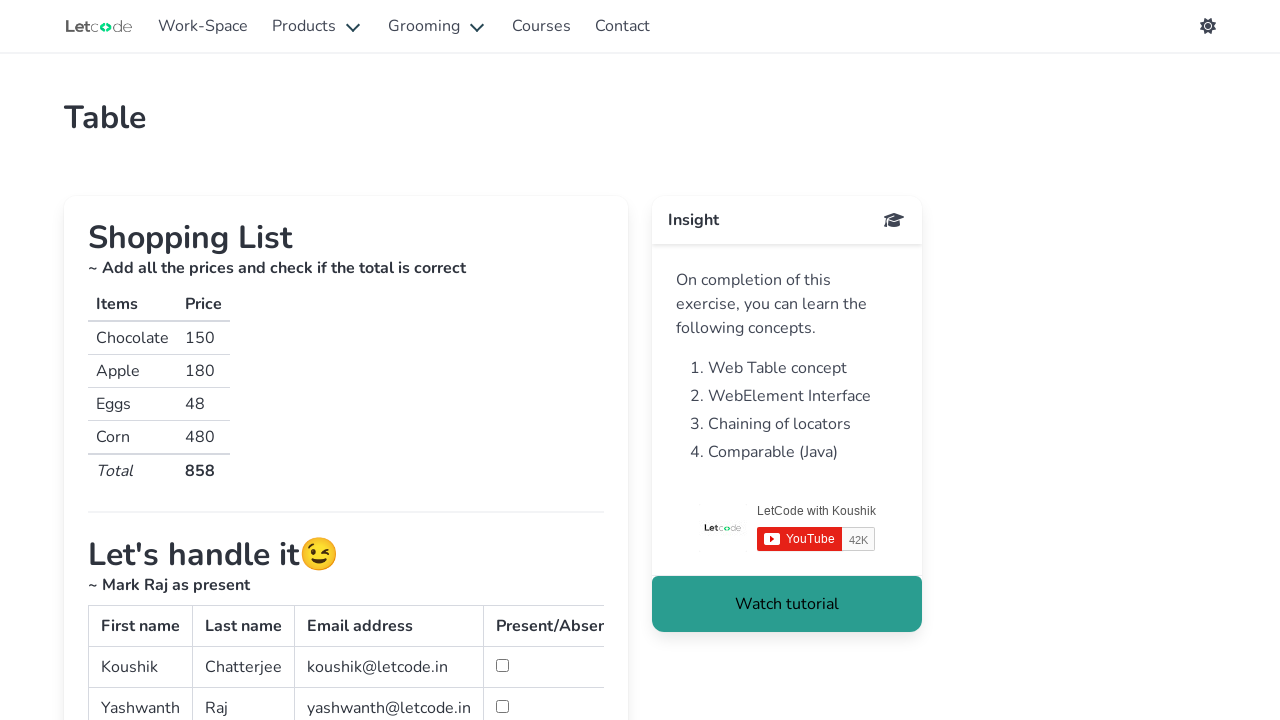

Checked first name text content: 'Yashwanth'
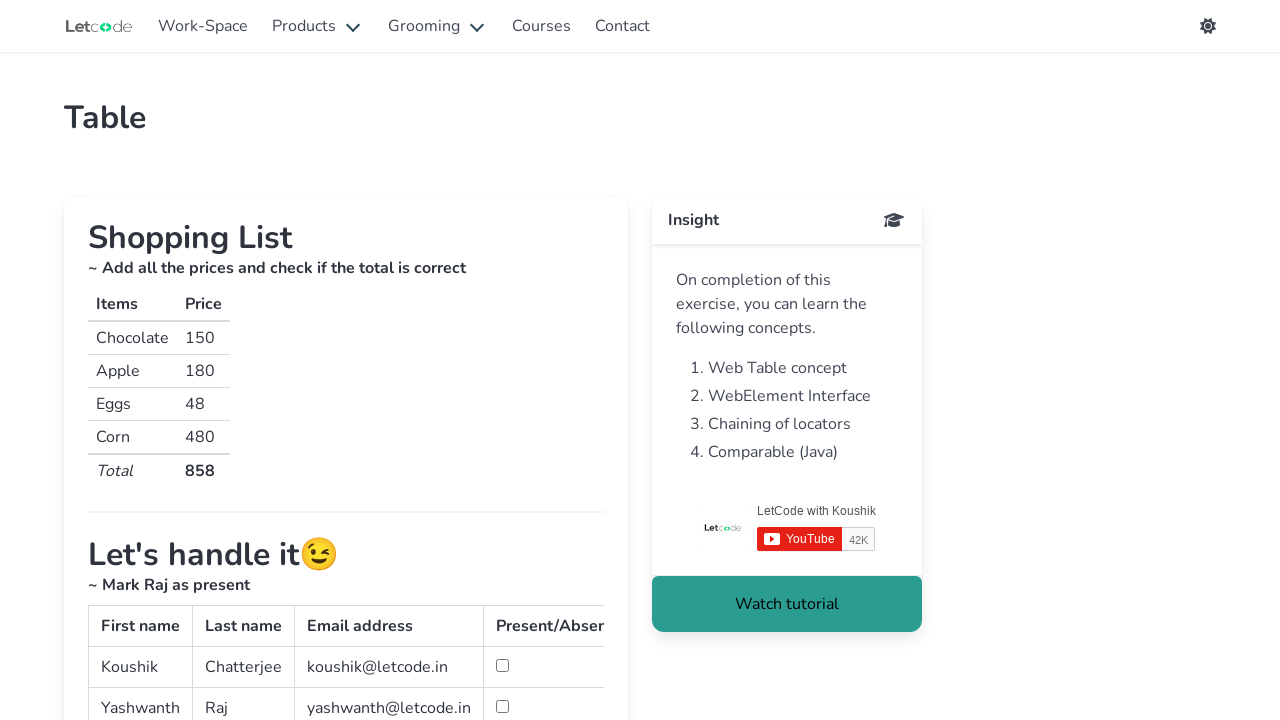

Checked first name text content: 'Iron'
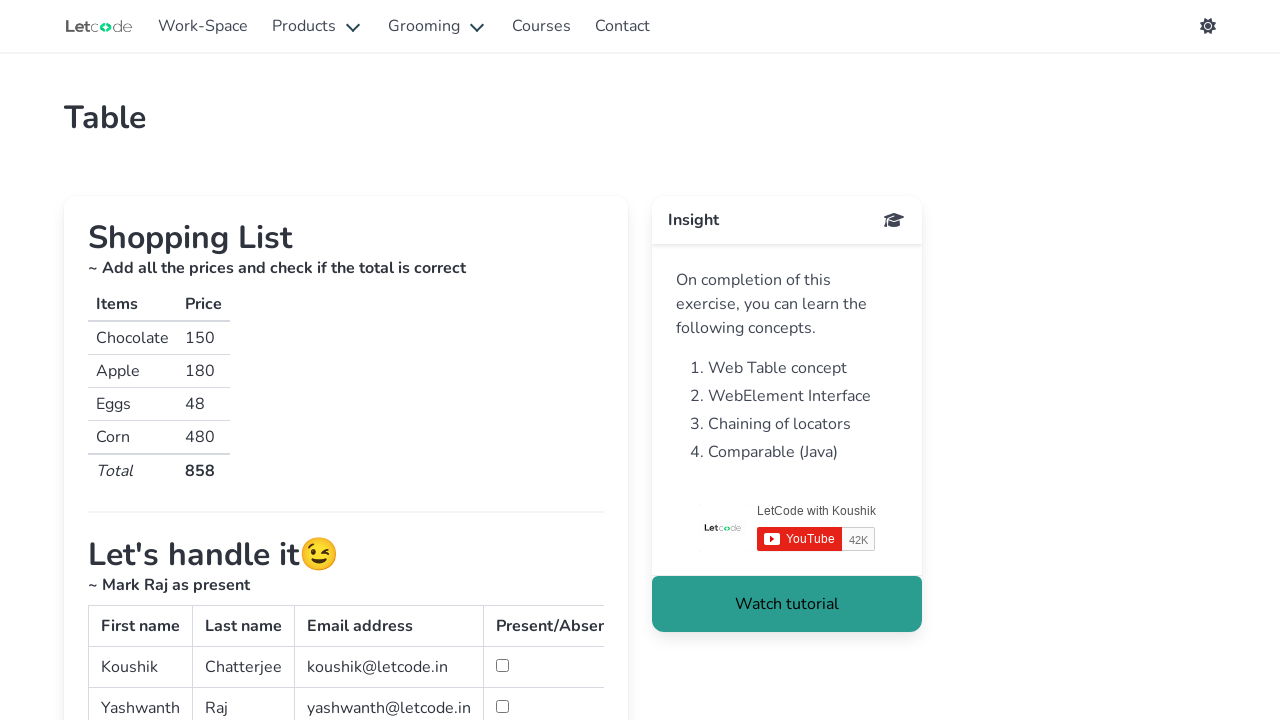

Found user 'Iron' and clicked their checkbox at (502, 666) on xpath=//input[@id='first' and @type='checkbox']
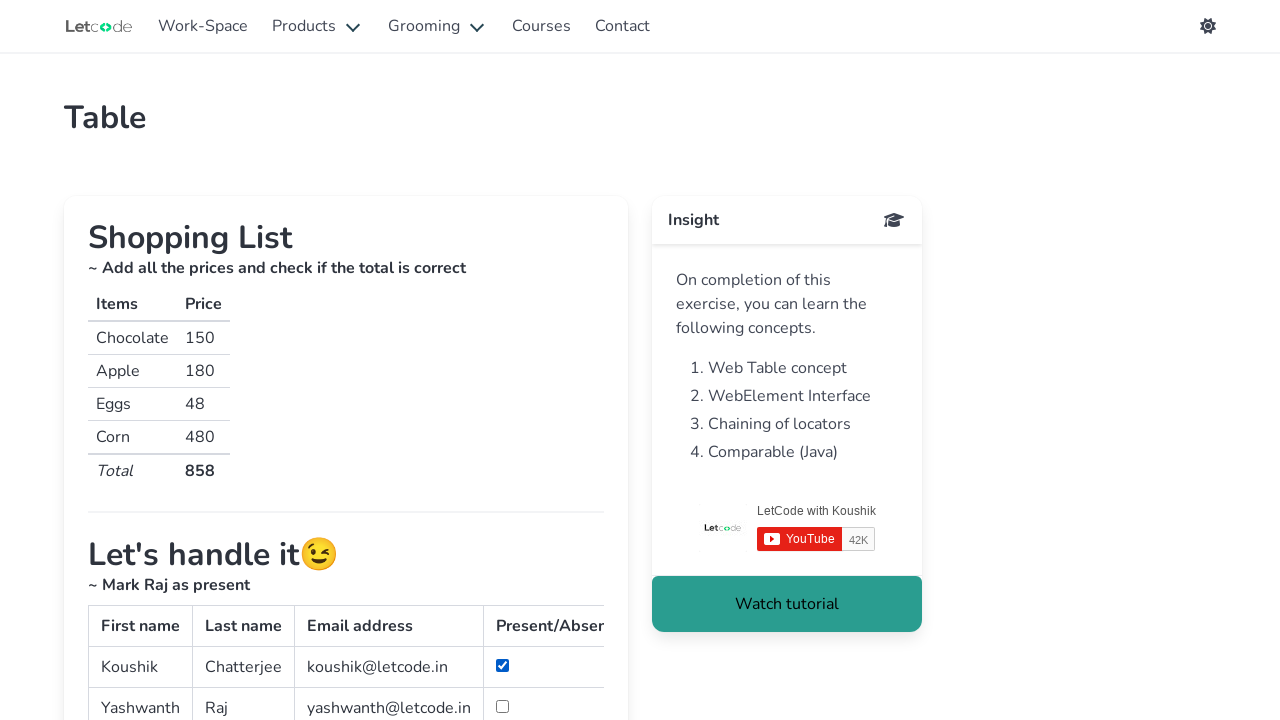

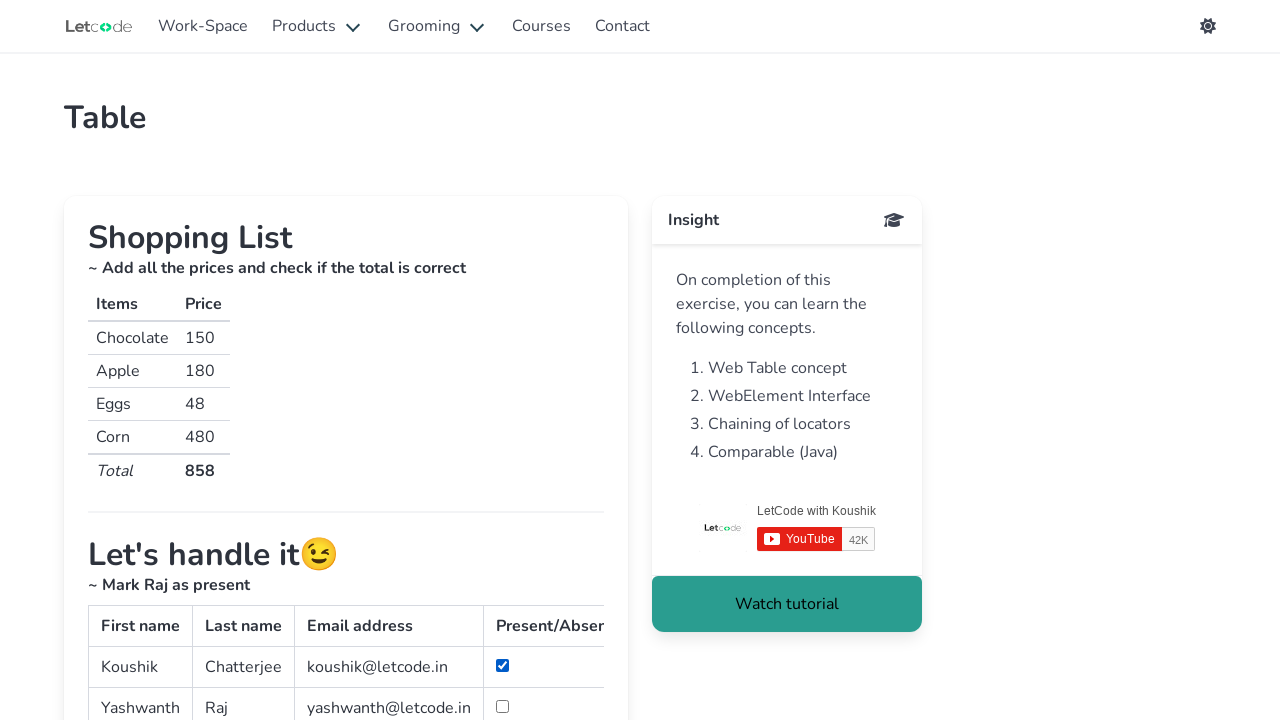